Tests right-click (context menu) functionality by performing a context click on a button element to trigger a custom context menu

Starting URL: https://swisnl.github.io/jQuery-contextMenu/demo.html

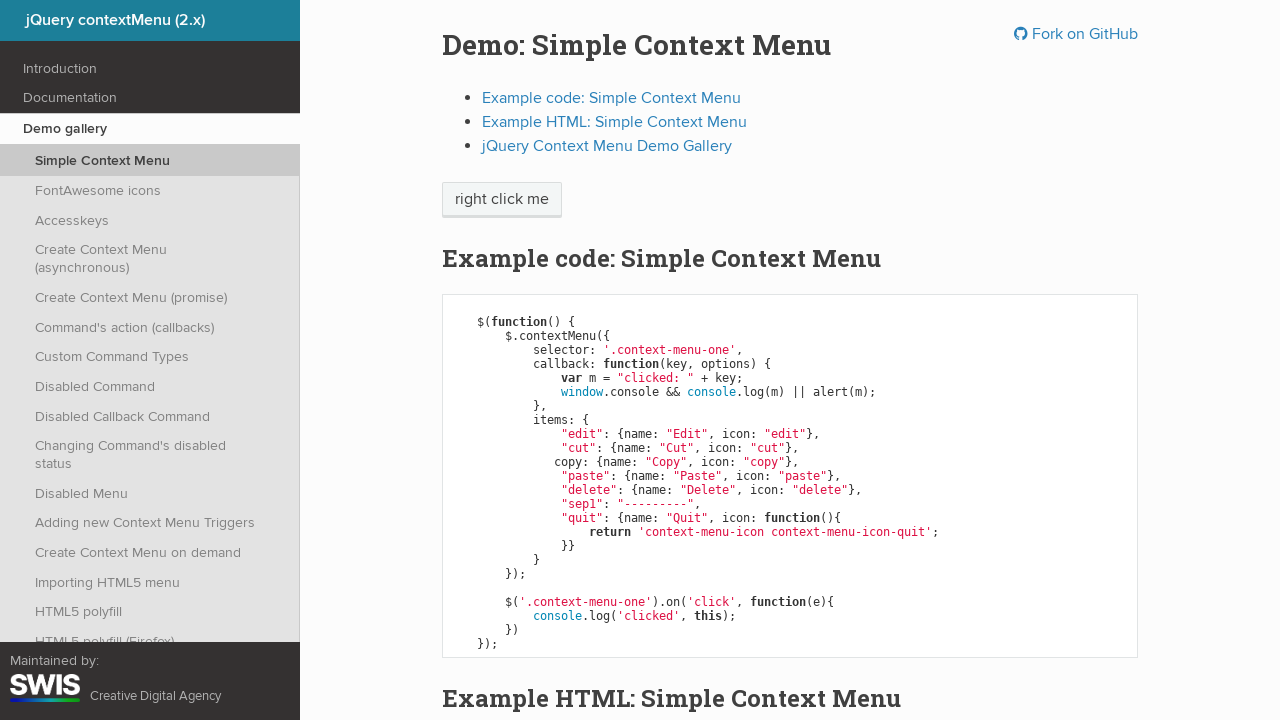

Right-clicked on context menu button to trigger context menu at (502, 200) on xpath=//span[@class='context-menu-one btn btn-neutral']
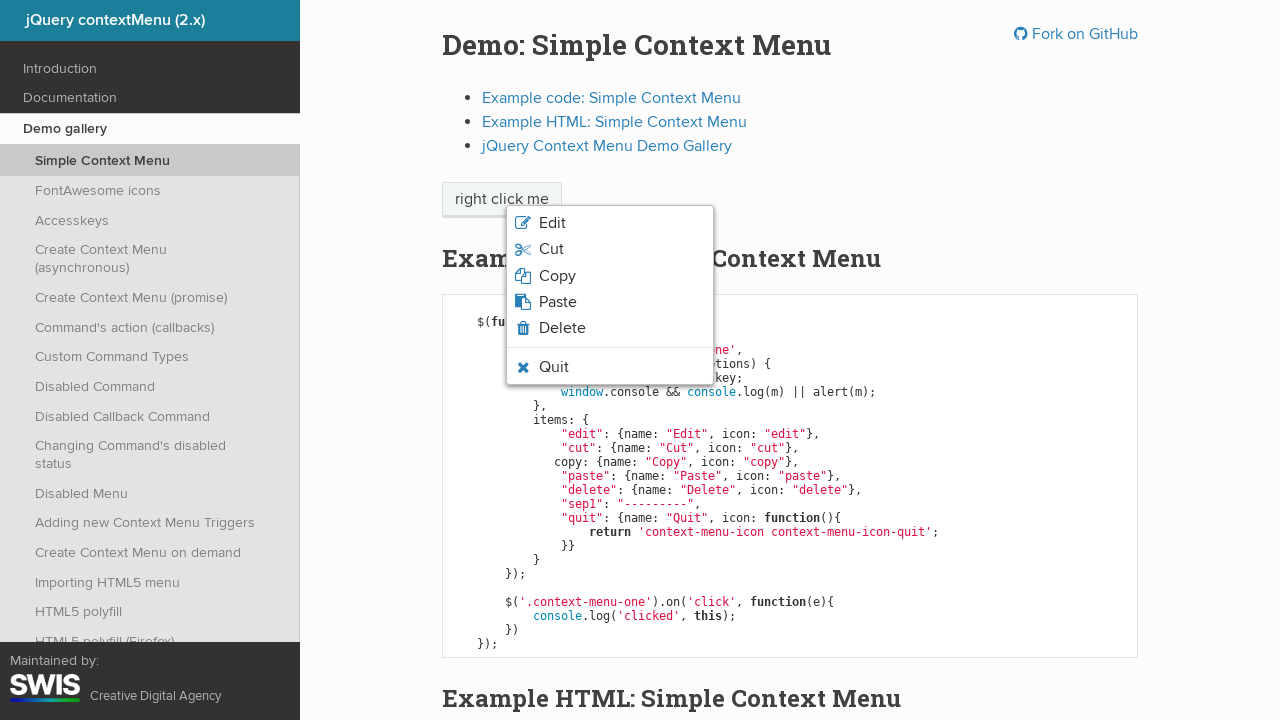

Context menu appeared
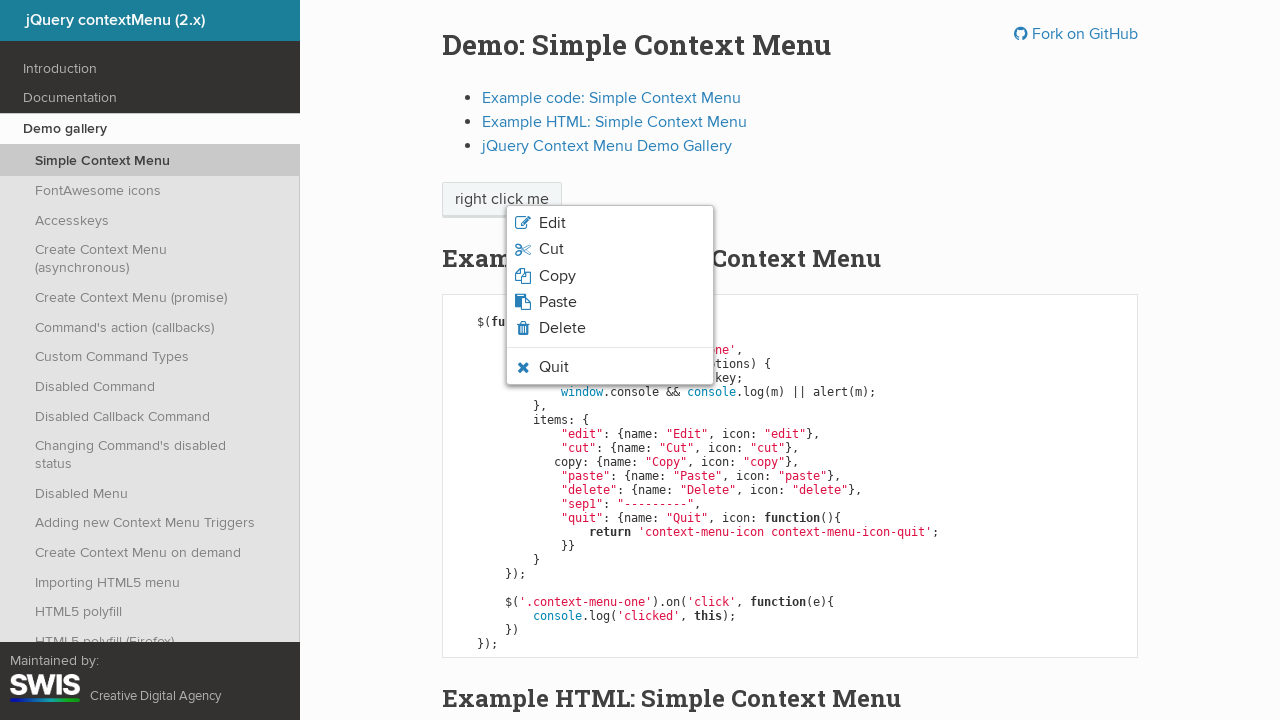

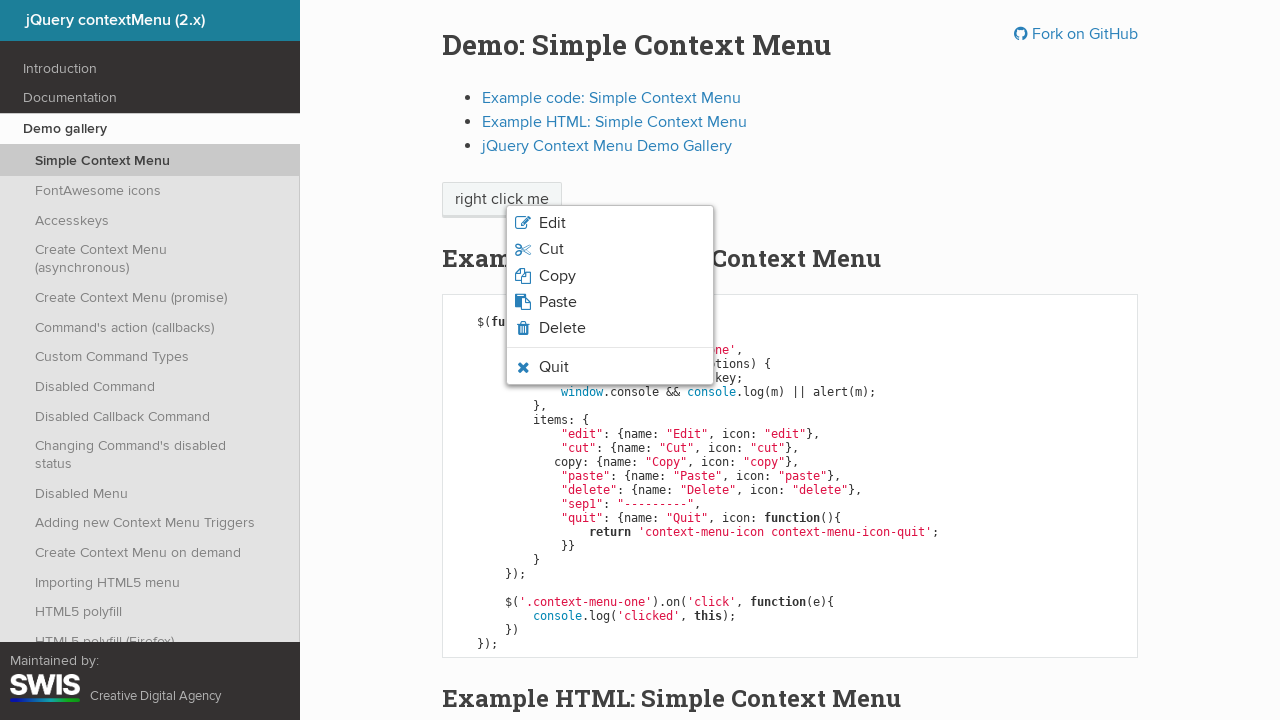